Navigates to Best Buy homepage, dismisses any active popup, then locates and clicks the "Trade-In Program" link in the footer section

Starting URL: https://www.bestbuy.com/

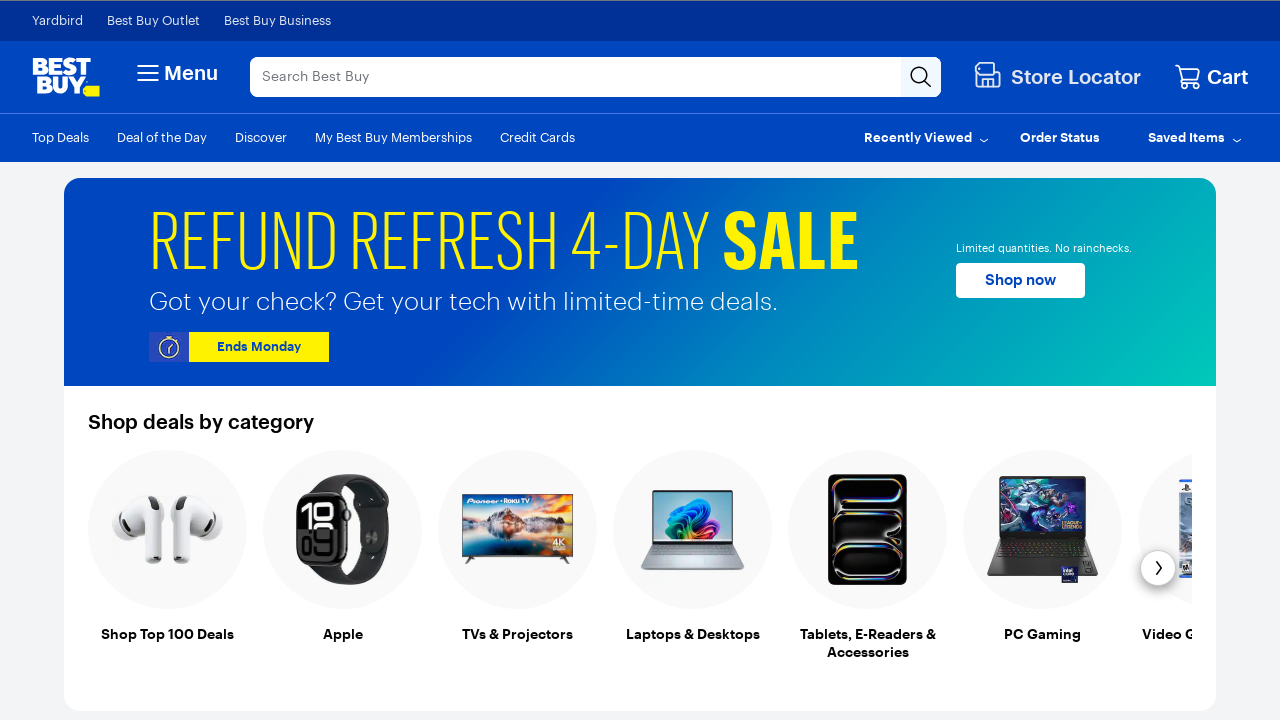

Pressed Escape key to dismiss any active popup
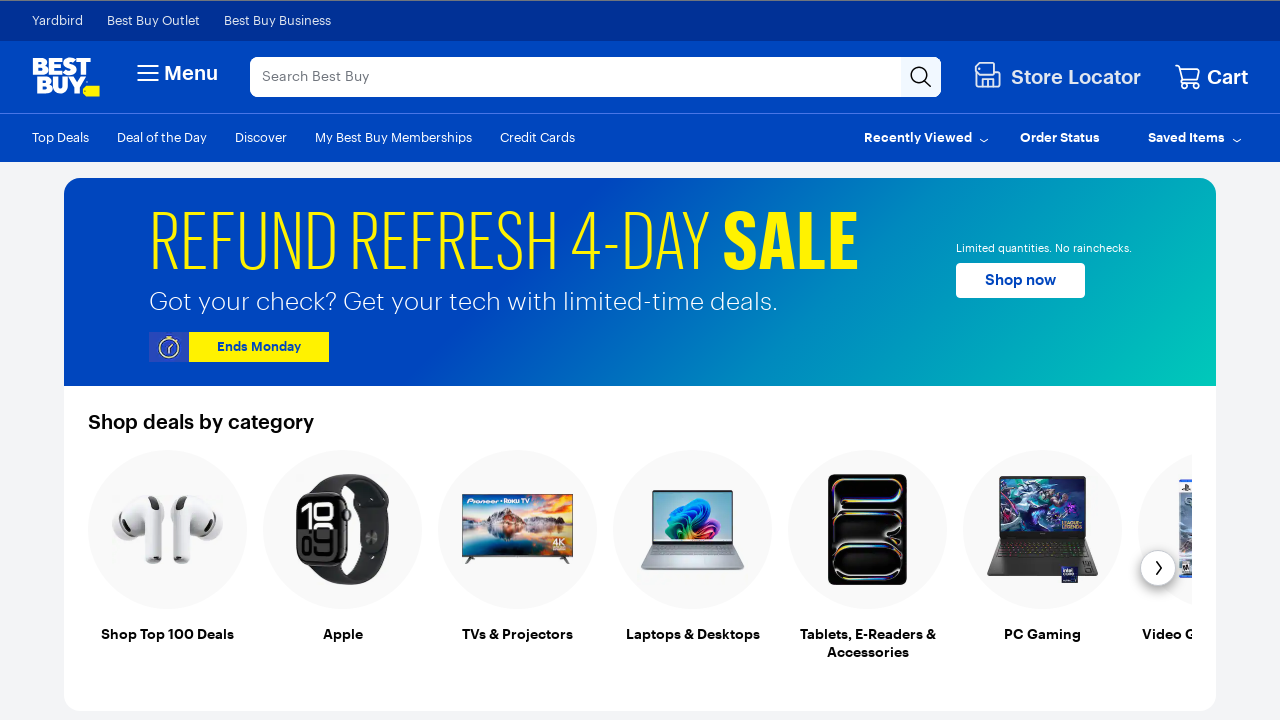

Footer section loaded
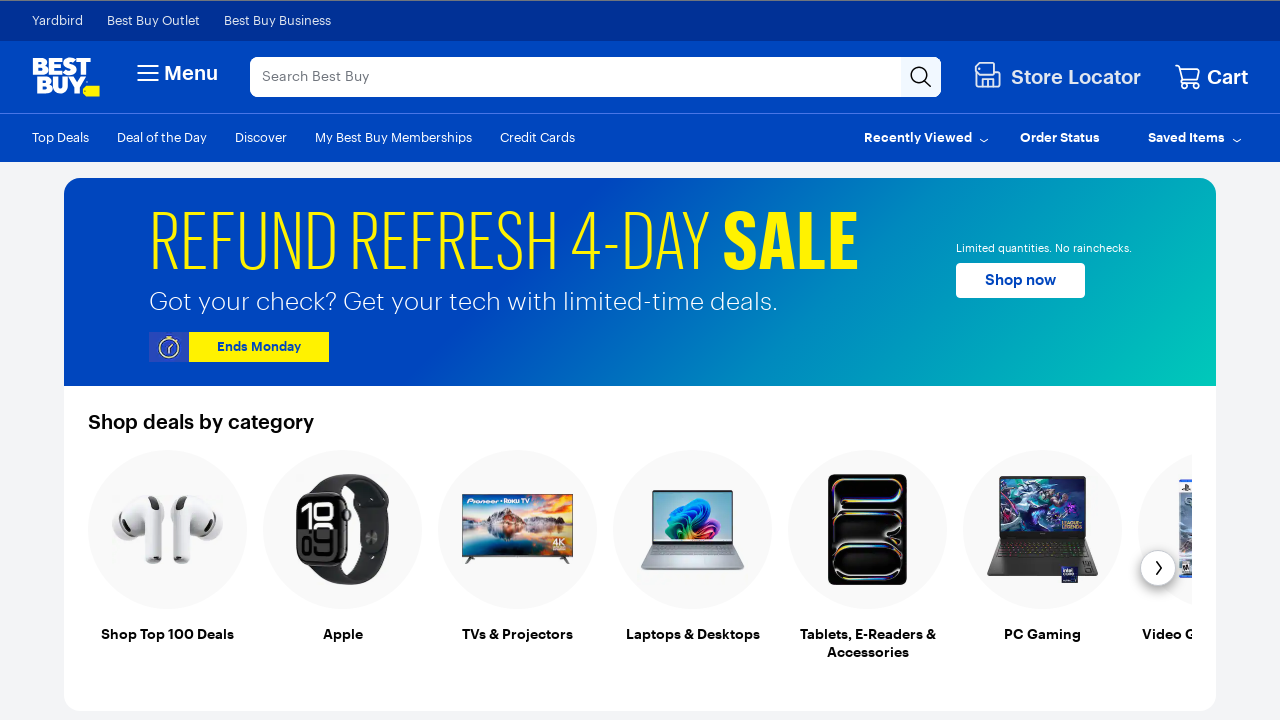

Clicked Trade-In Program link in footer at (68, 361) on #footer >> text=Trade-In Program
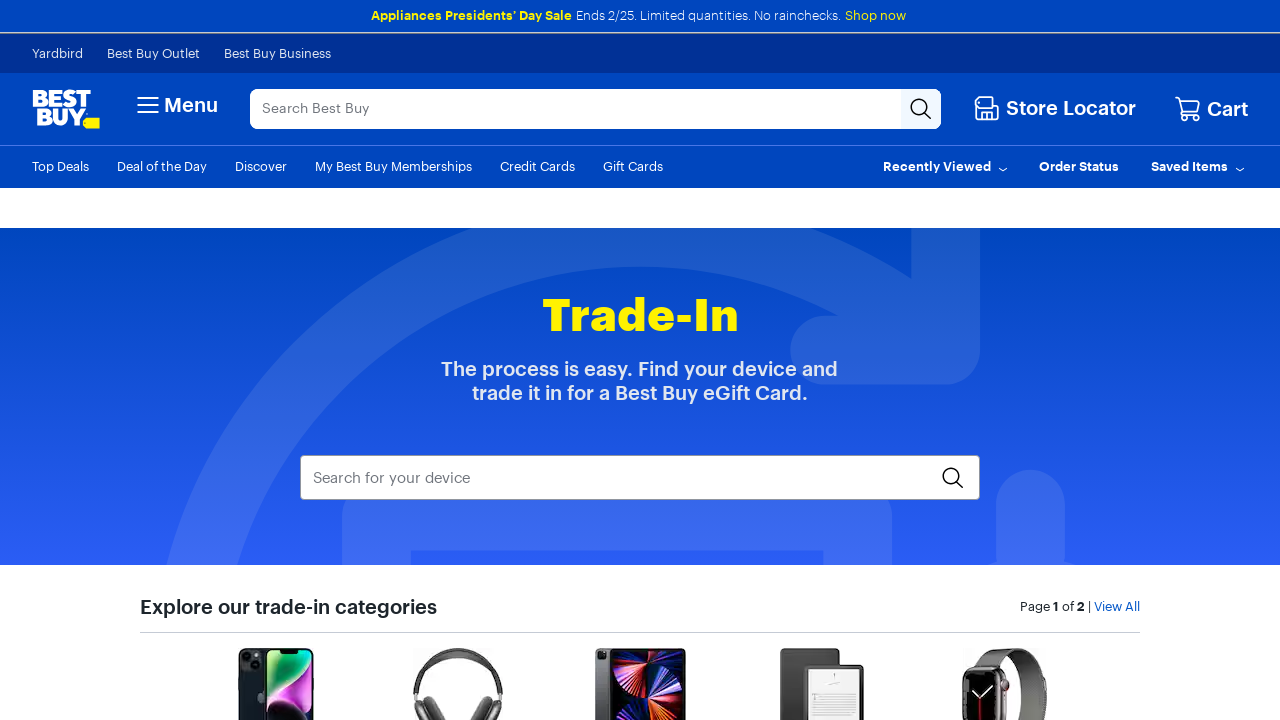

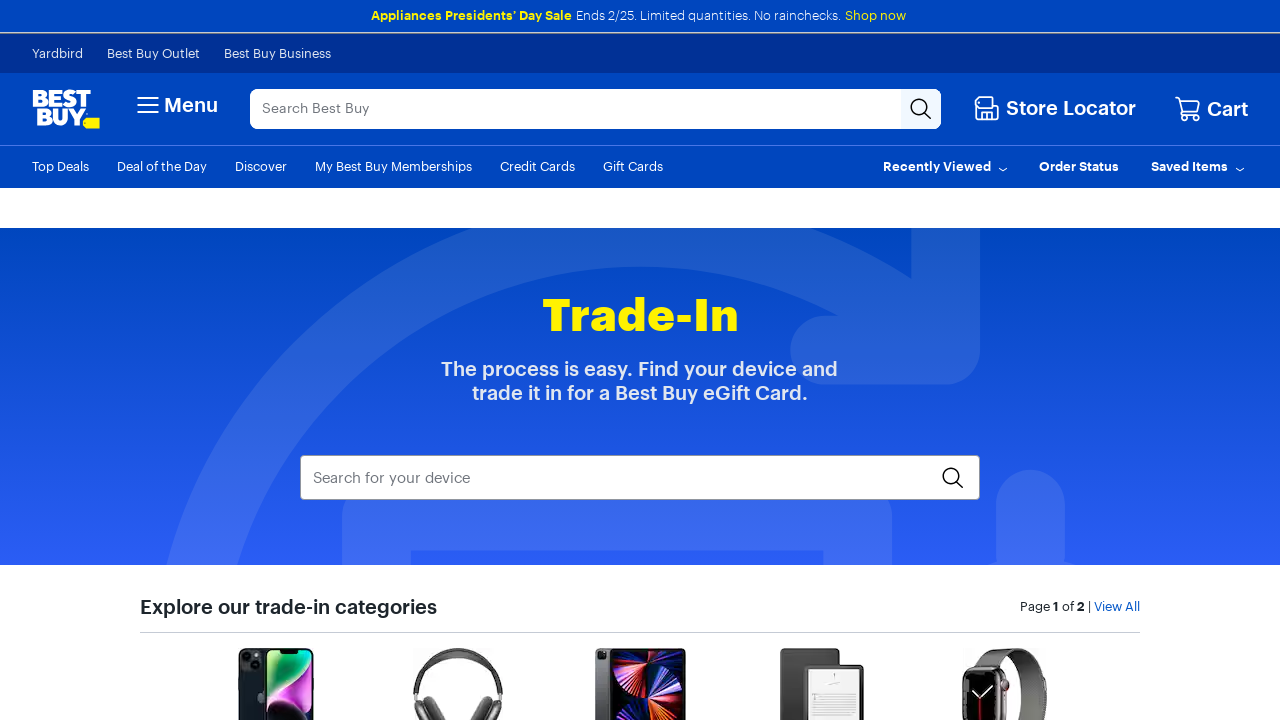